Tests opening the registration form by clicking the Add button on the web tables page

Starting URL: https://demoqa.com/webtables

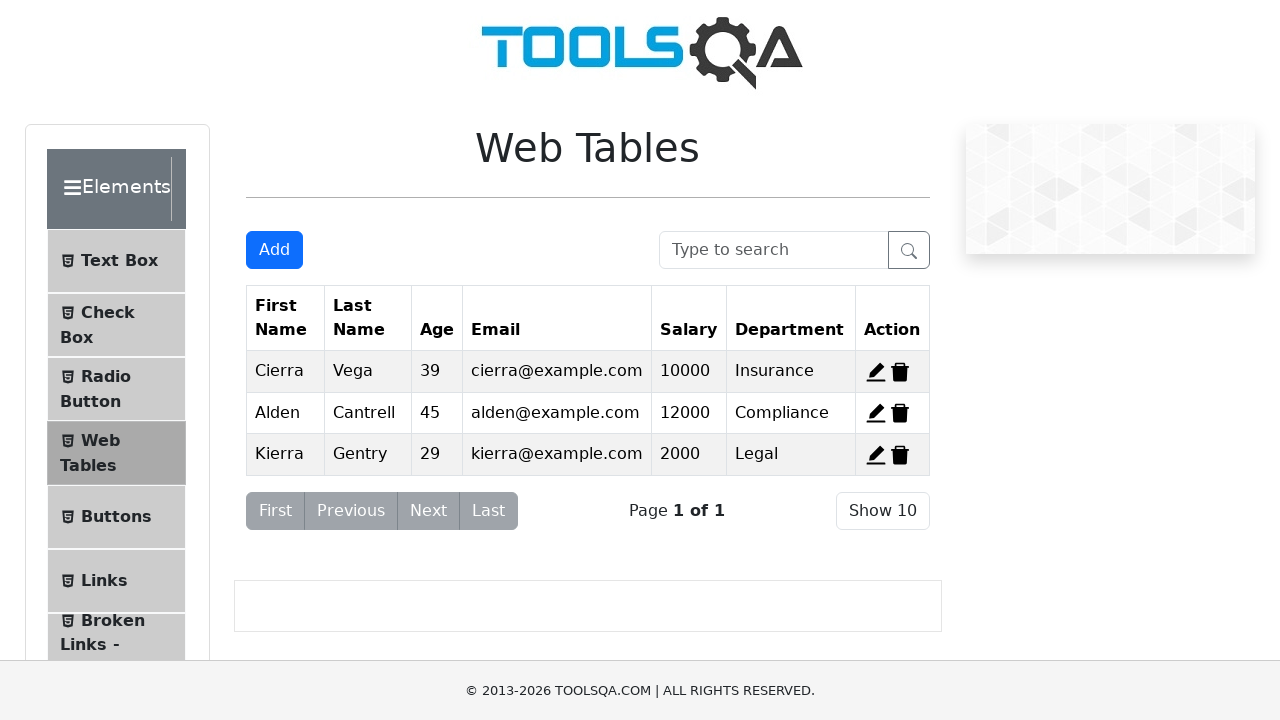

Navigated to web tables page
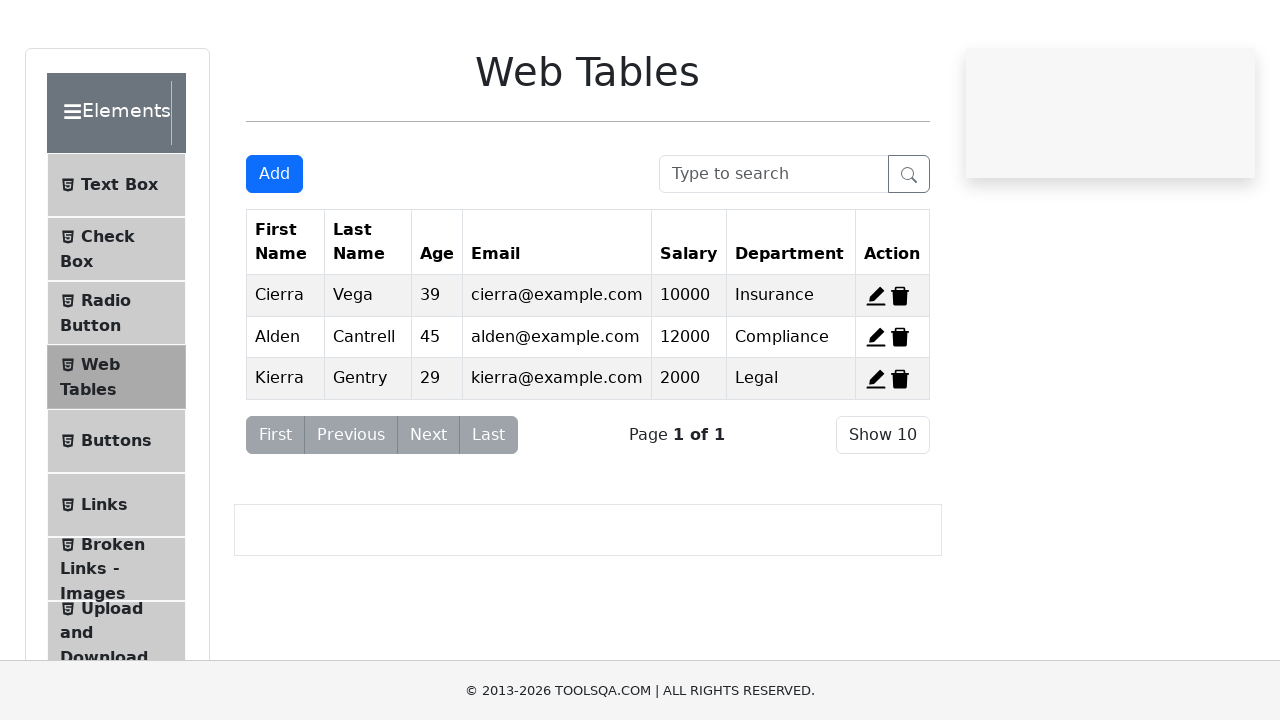

Clicked Add button to open registration form at (274, 250) on #addNewRecordButton
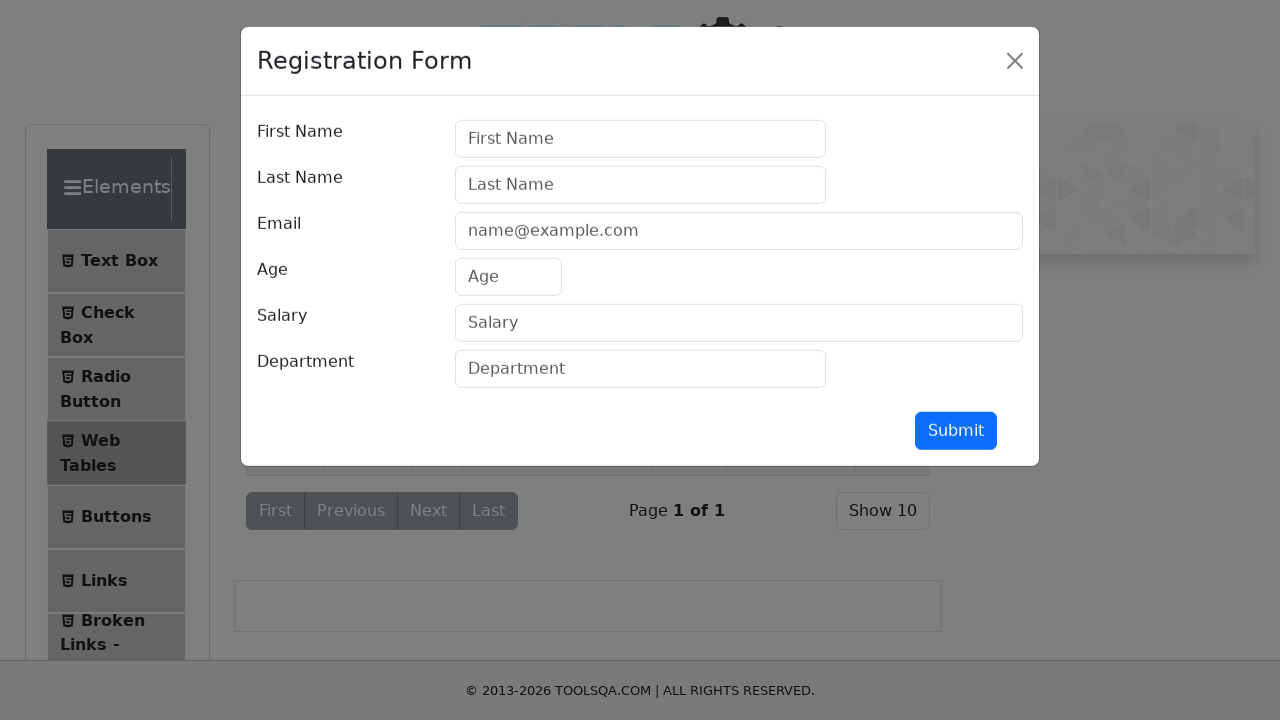

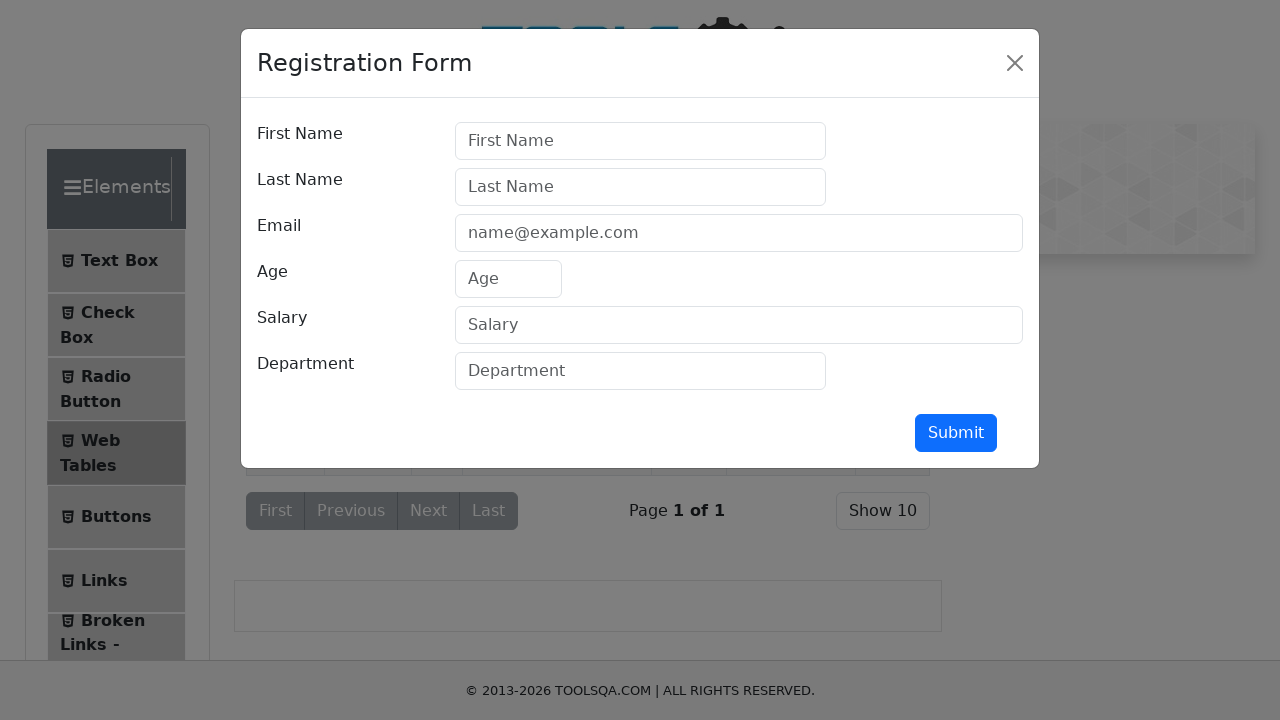